Navigates to Mercedes-Benz India website and waits for the page to load (originally disabled test)

Starting URL: https://www.mercedes-benz.co.in/

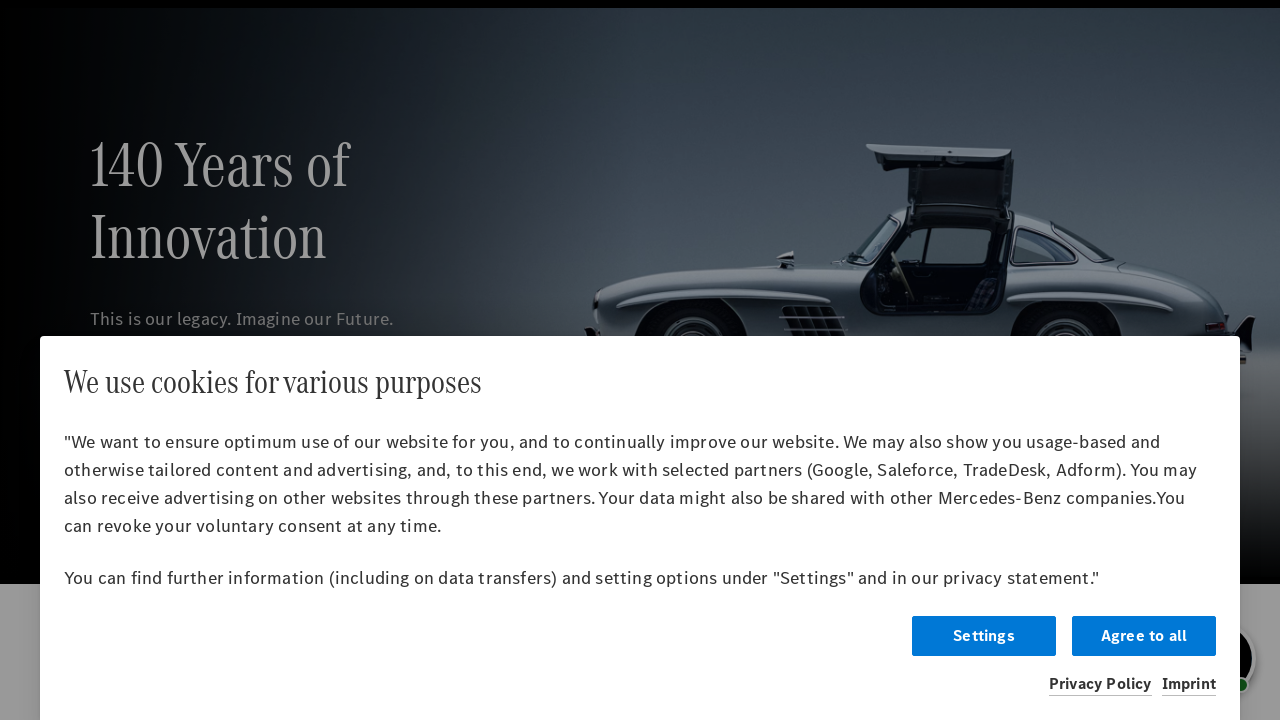

Waited for Mercedes-Benz India website to load (domcontentloaded)
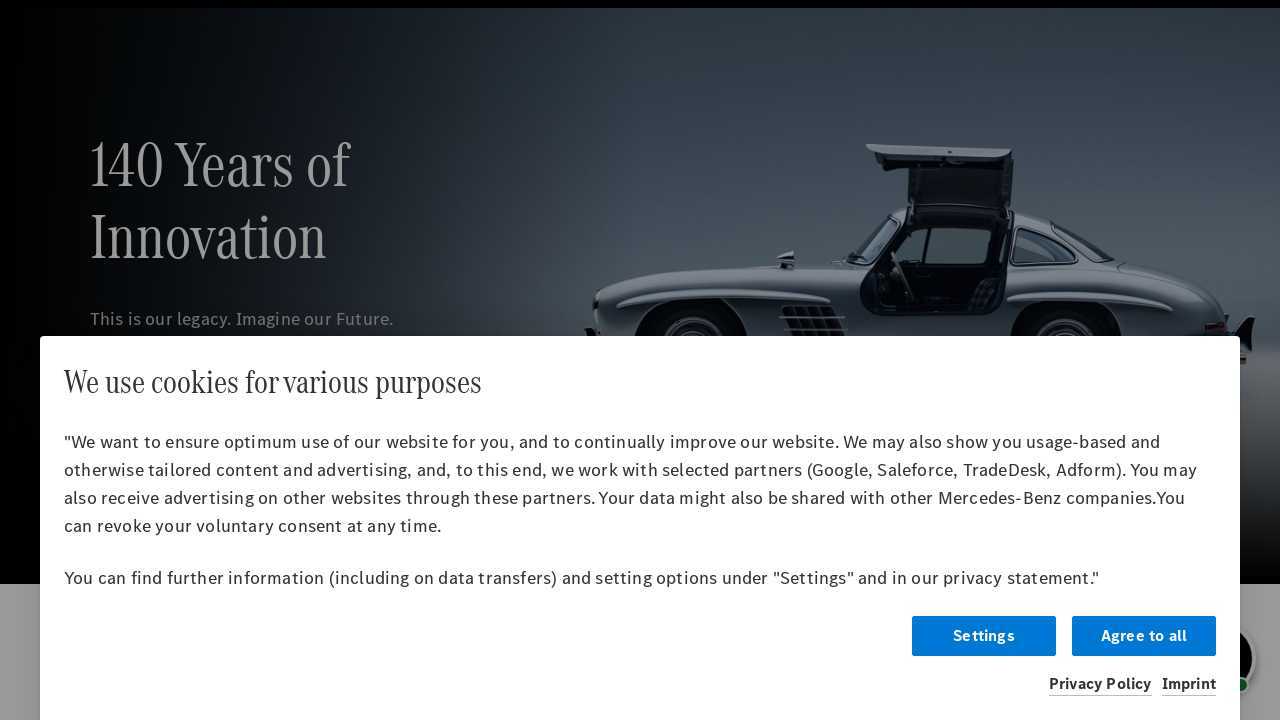

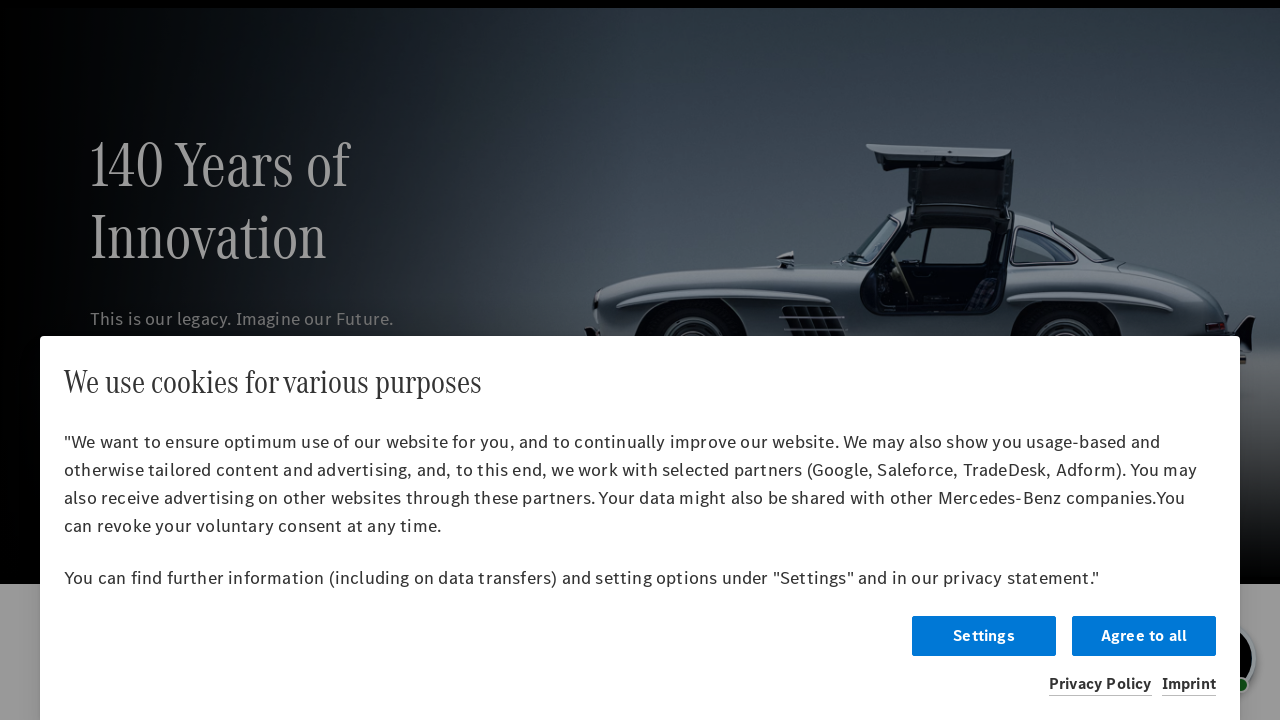